Tests the concatenate operation on the calculator by entering two numbers, selecting concatenate, and verifying the result

Starting URL: https://testsheepnz.github.io/BasicCalculator.html

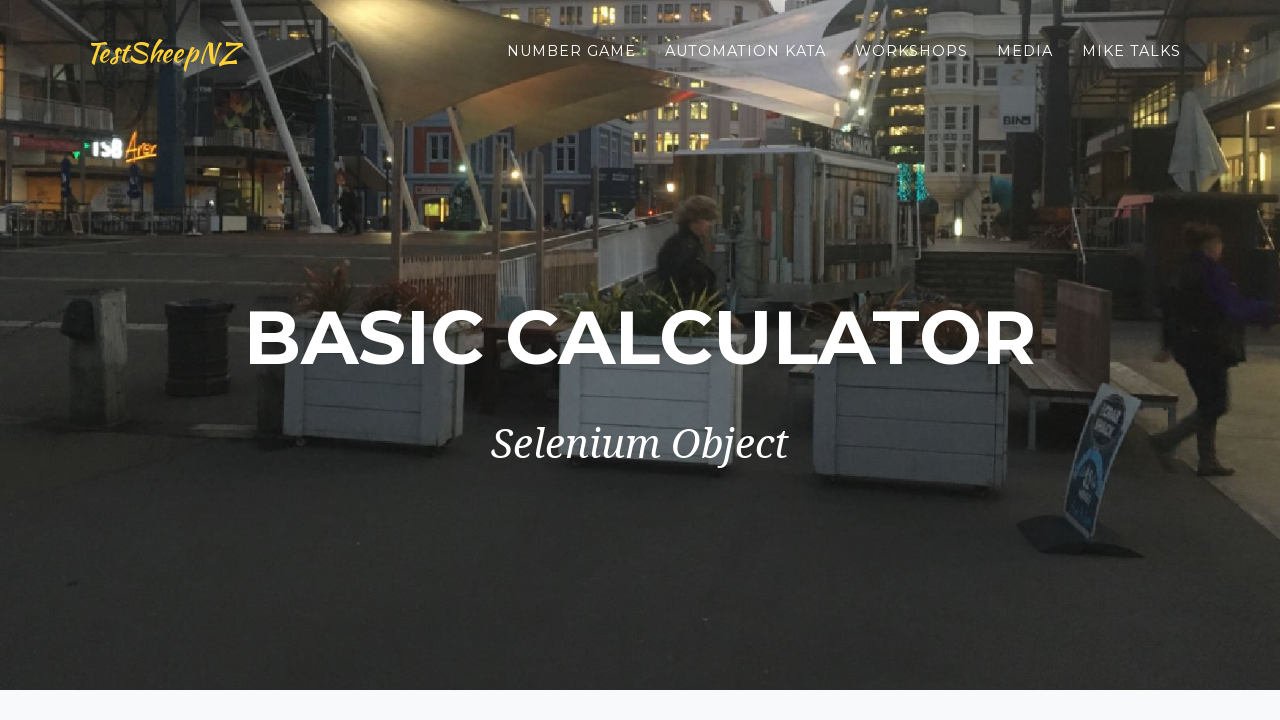

Scrolled to clear button to ensure form is visible
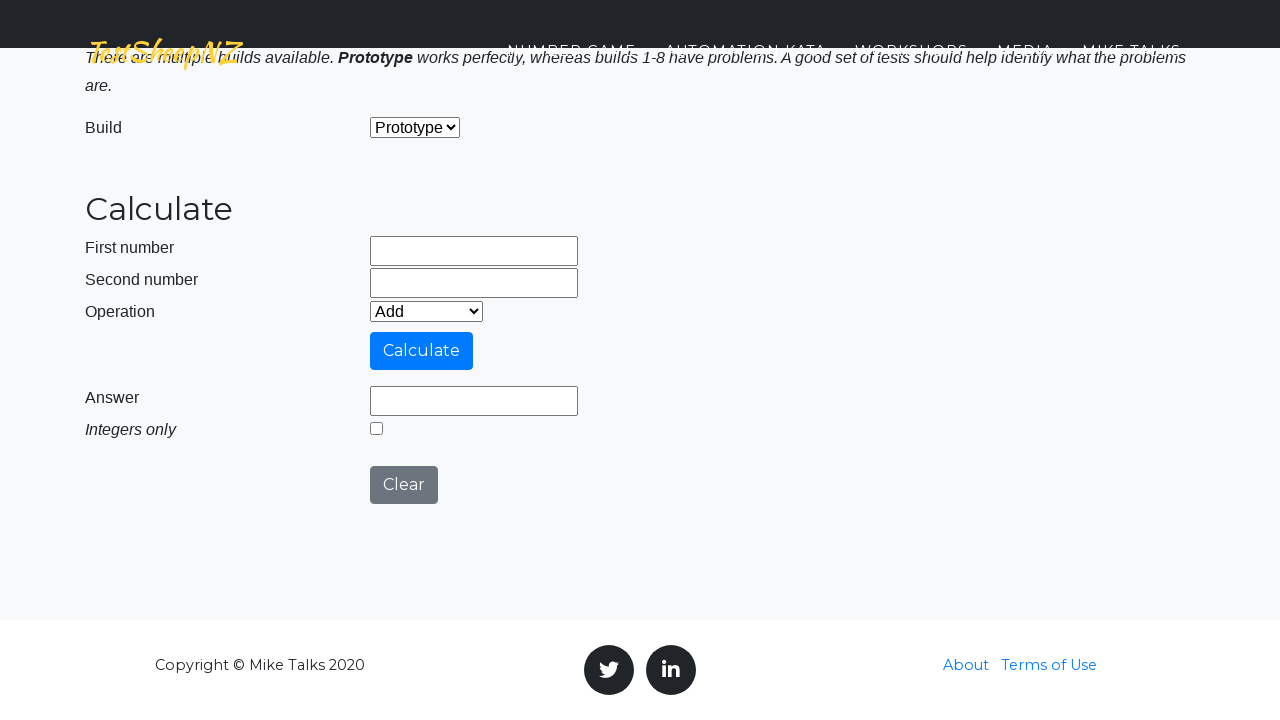

Filled first number field with '25' on #number1Field
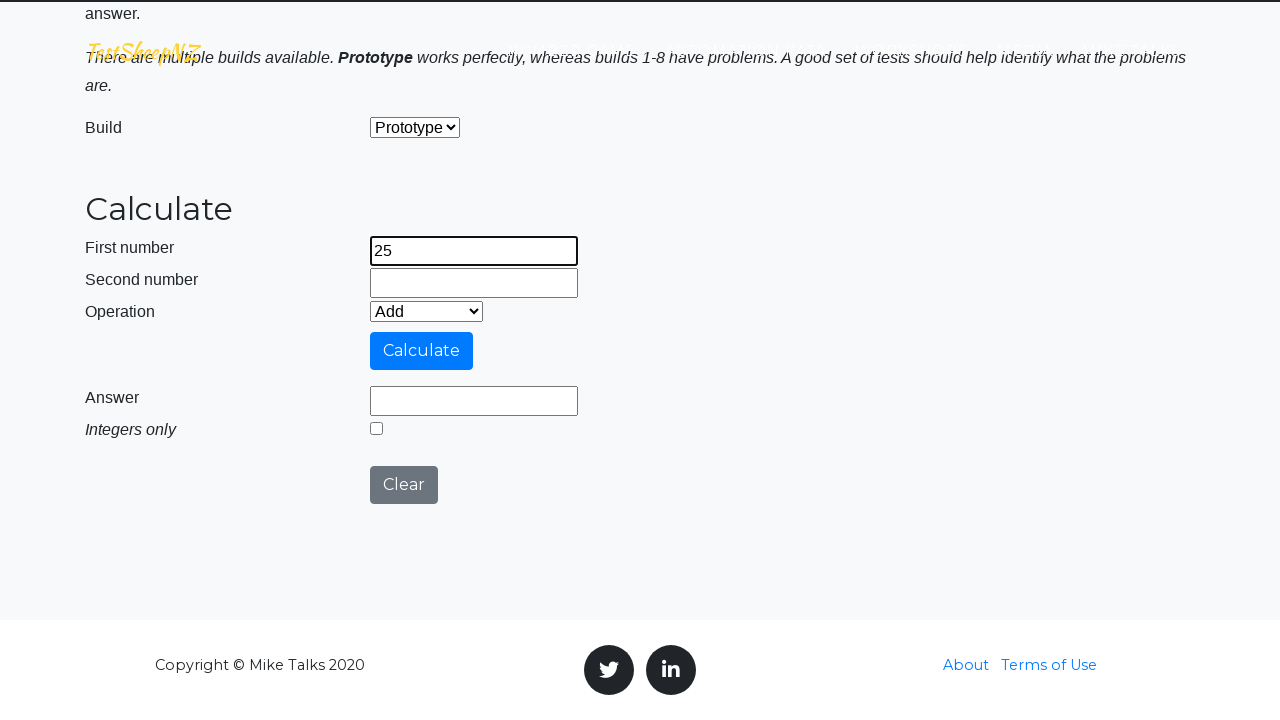

Filled second number field with '5' on #number2Field
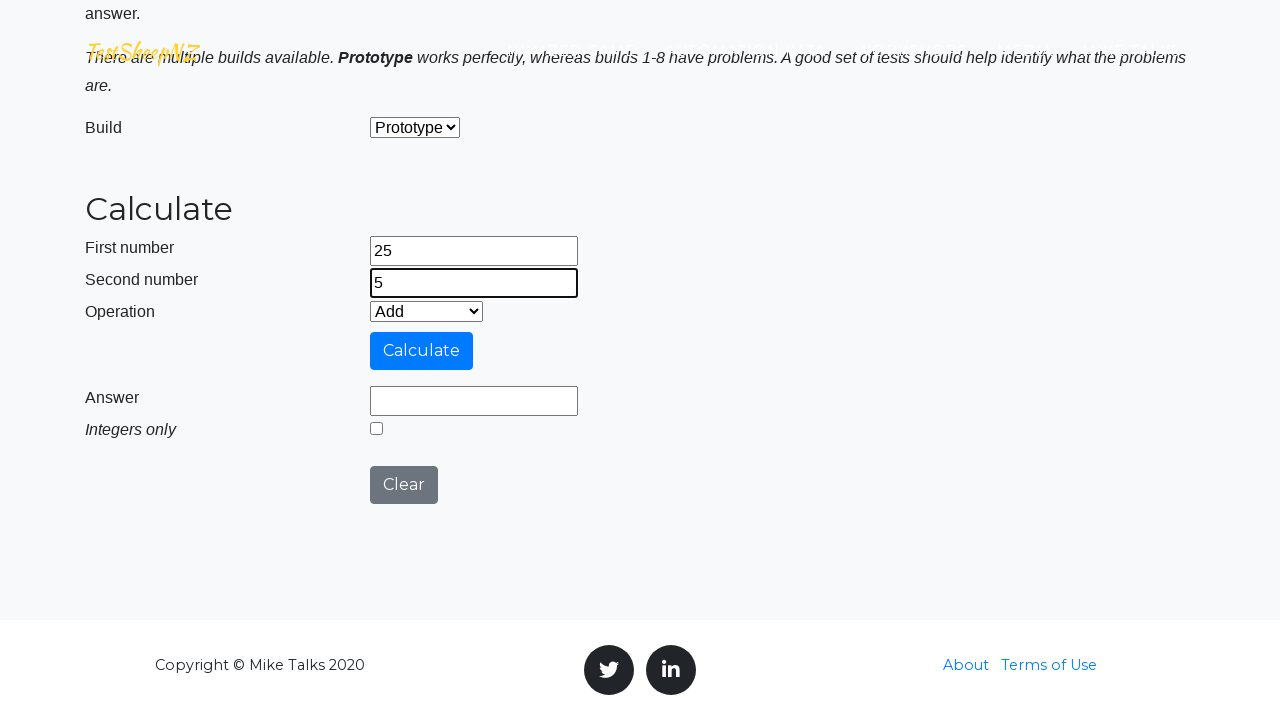

Selected 'Concatenate' operation from dropdown on #selectOperationDropdown
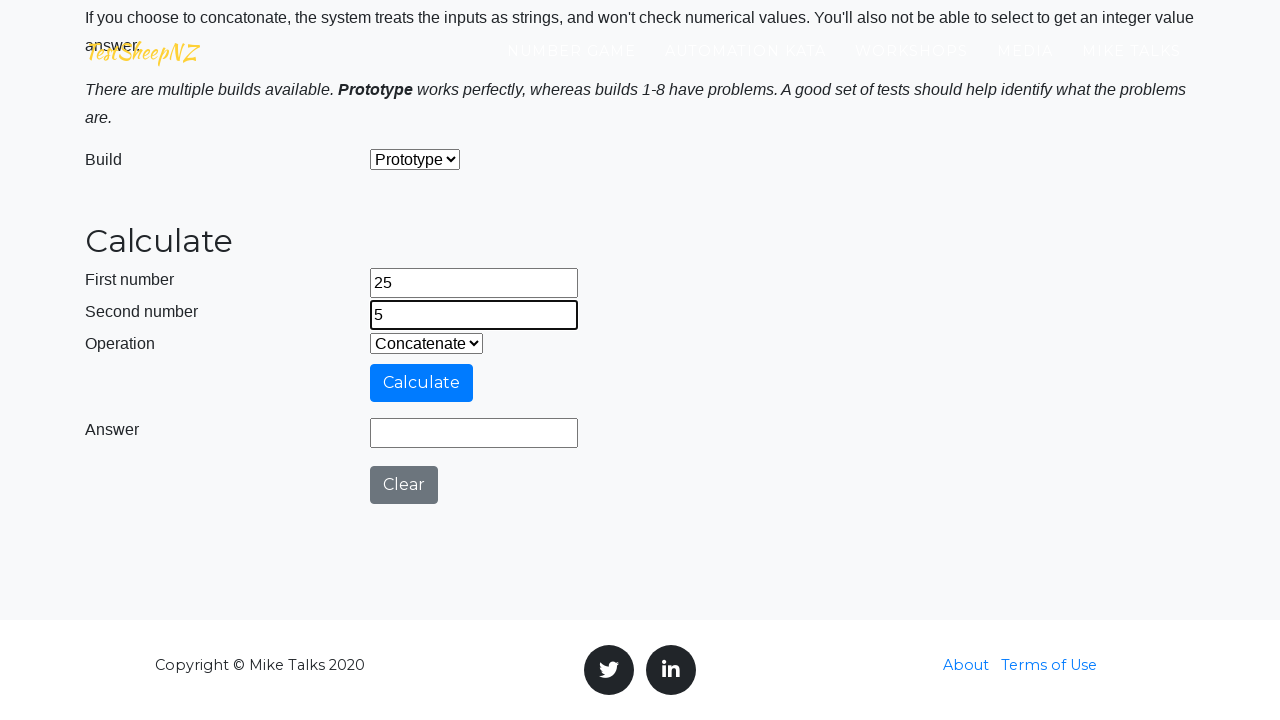

Clicked calculate button at (422, 383) on #calculateButton
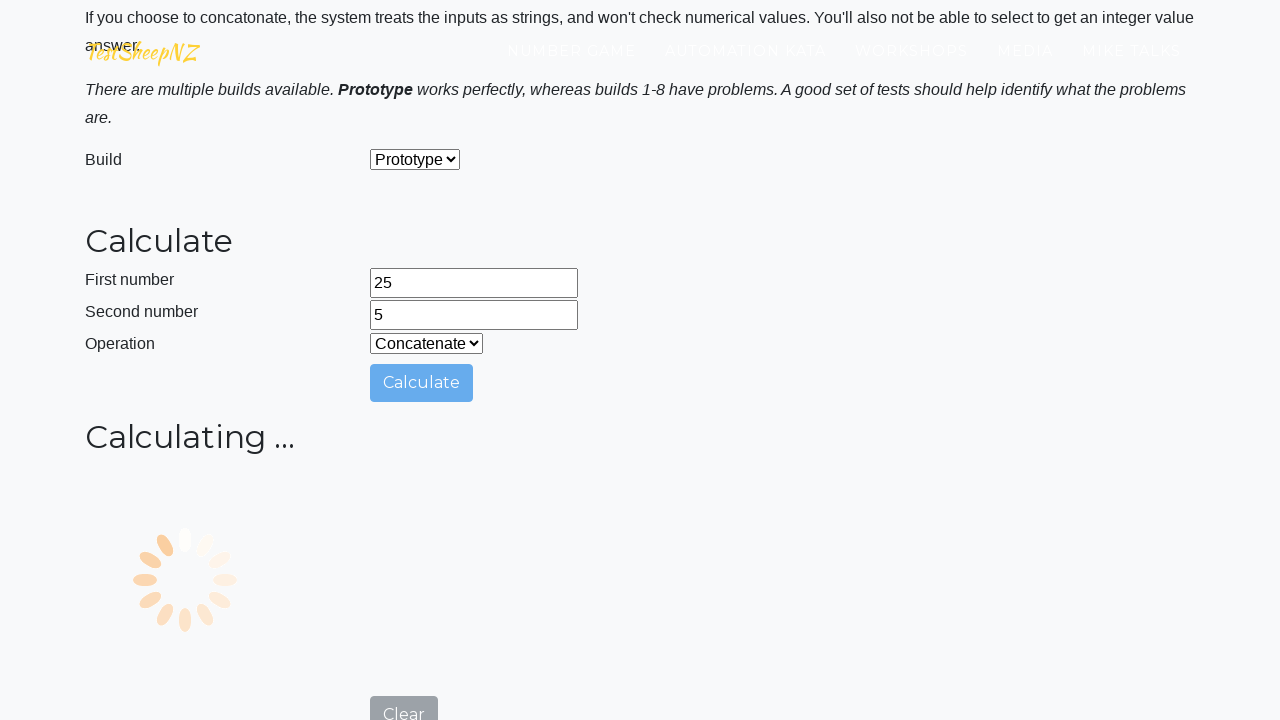

Waited 2000ms for result to appear
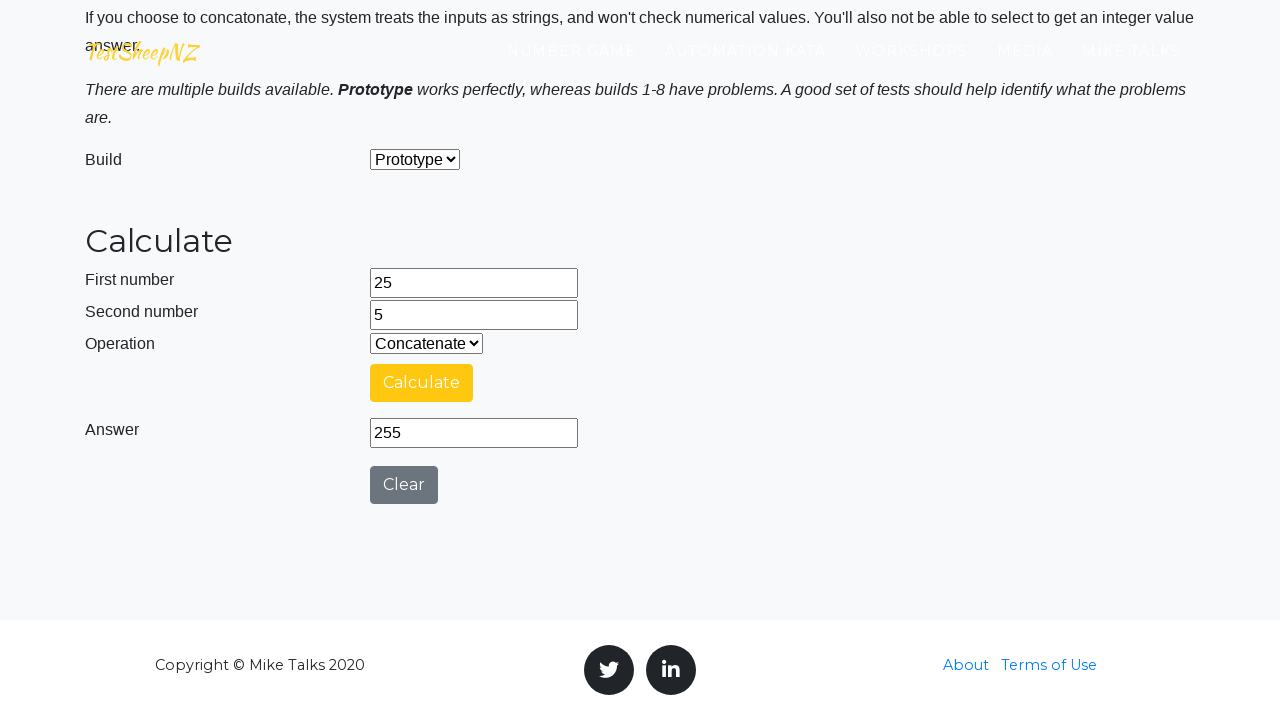

Located result element
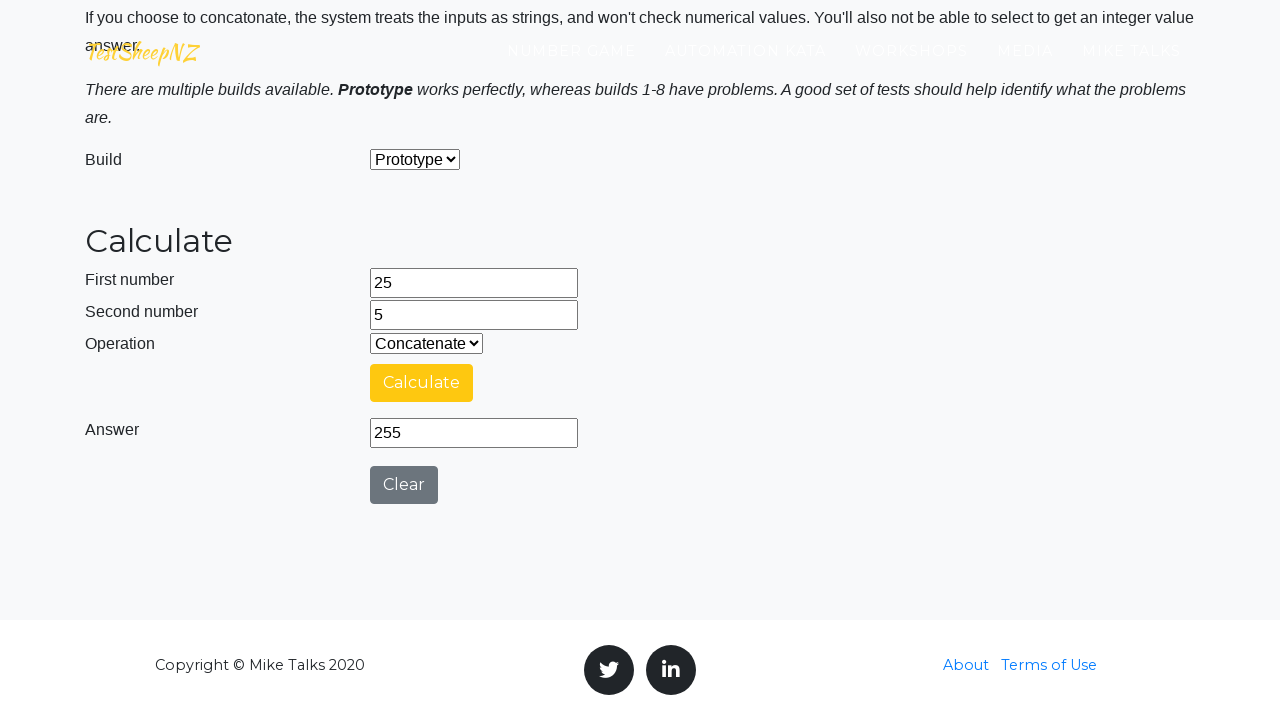

Result element is visible and ready
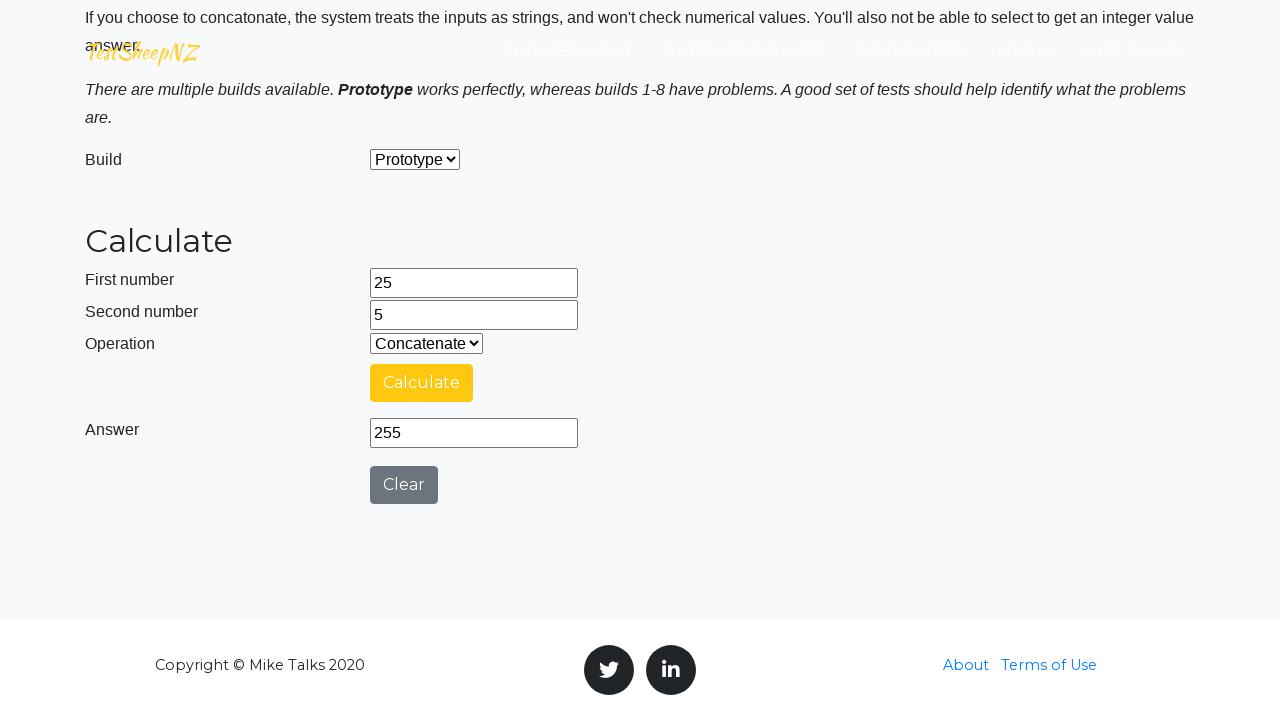

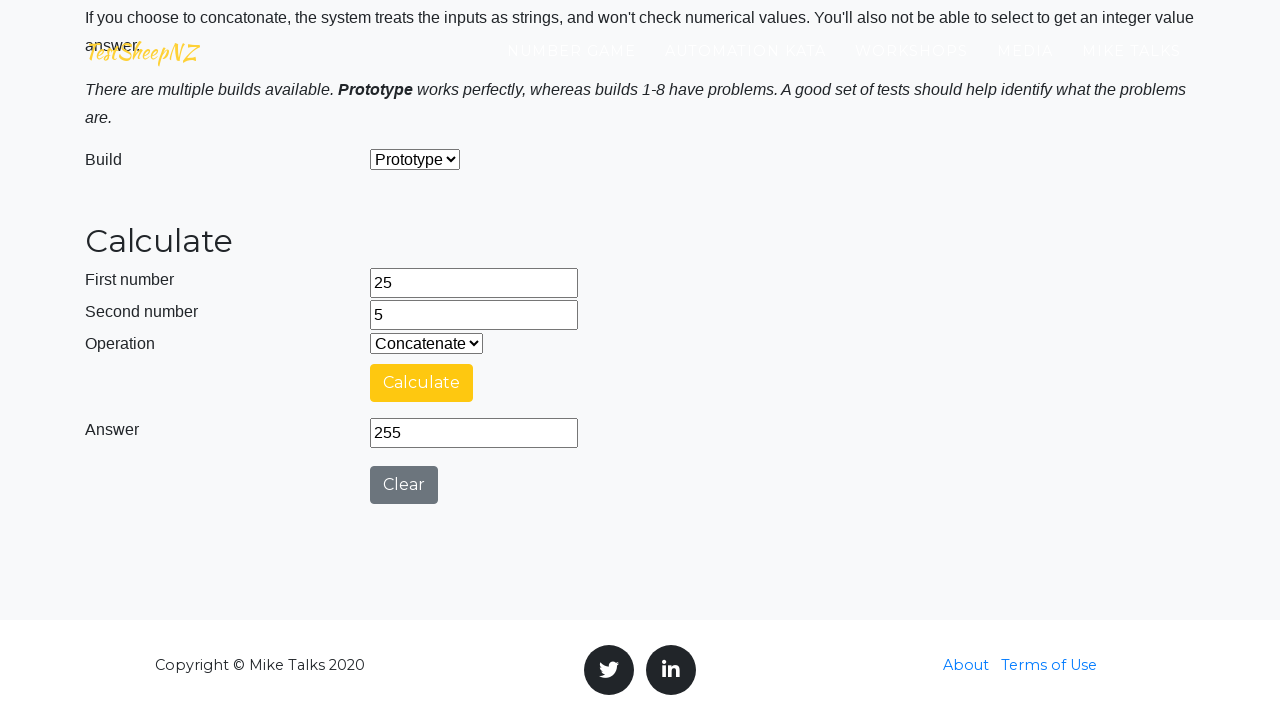